Navigates to the Detik.com Indonesian news website homepage

Starting URL: https://www.detik.com/

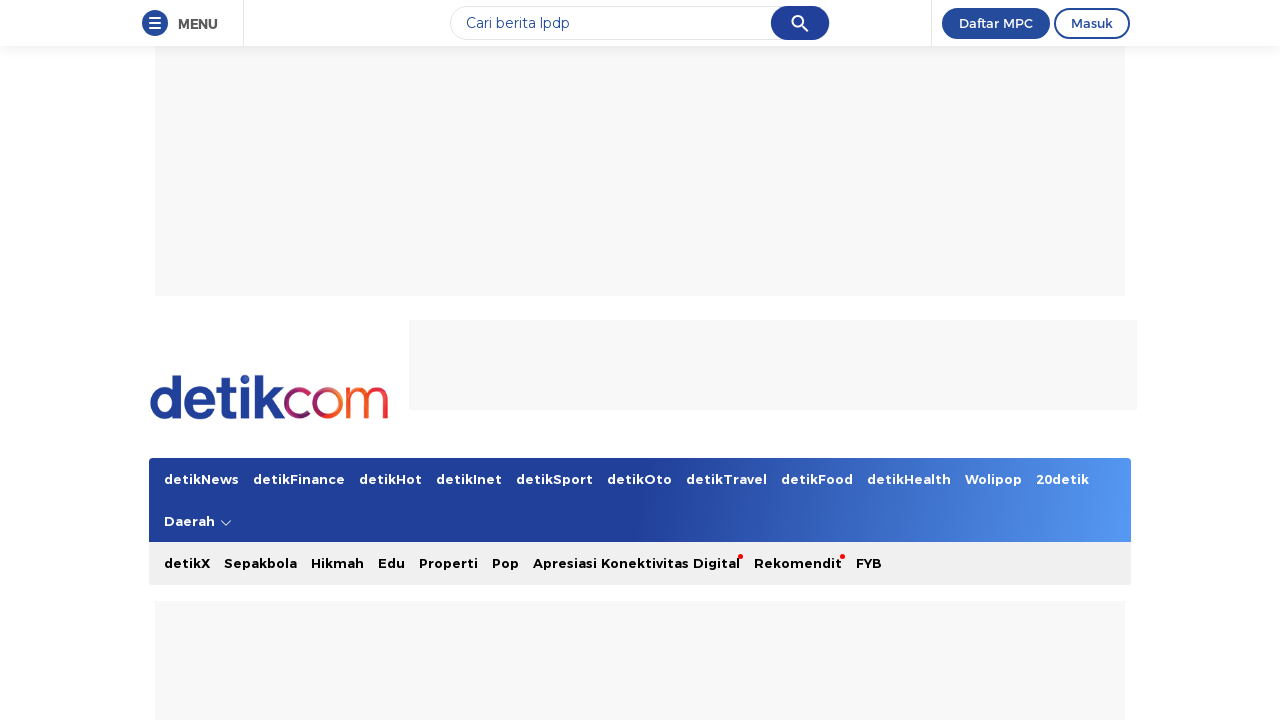

Navigated to Detik.com Indonesian news website homepage
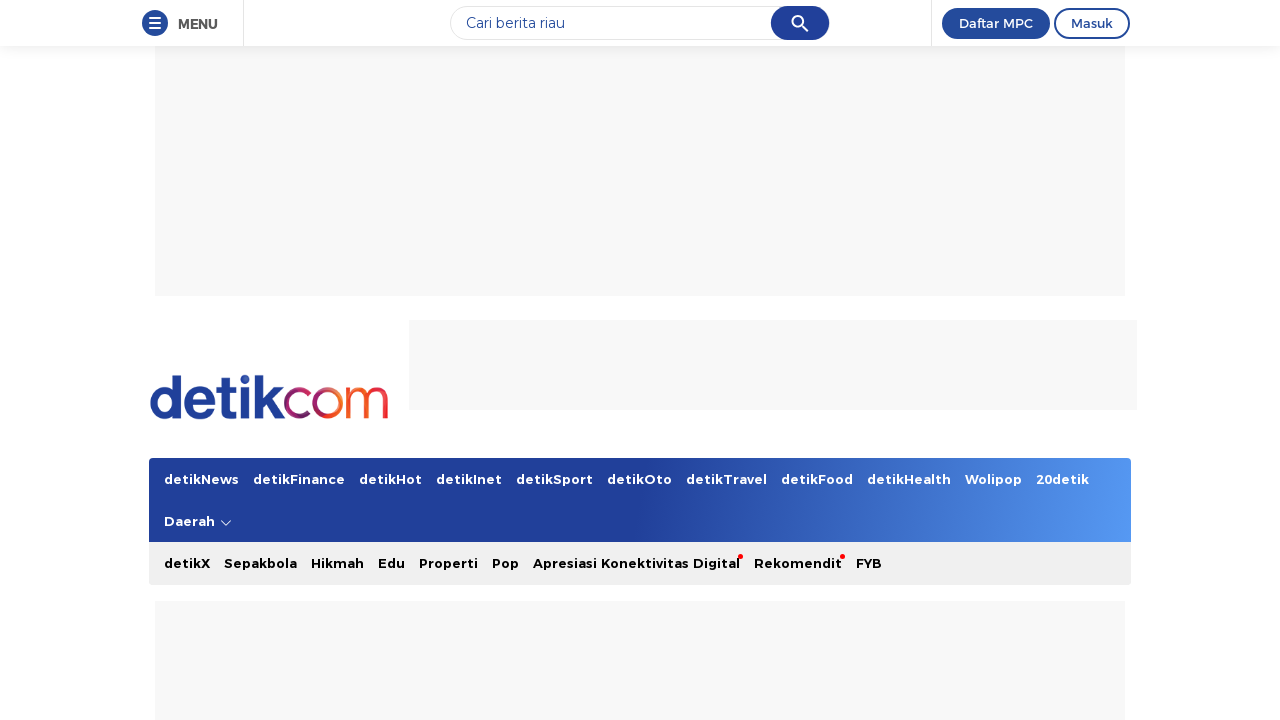

Page fully loaded - DOM content ready
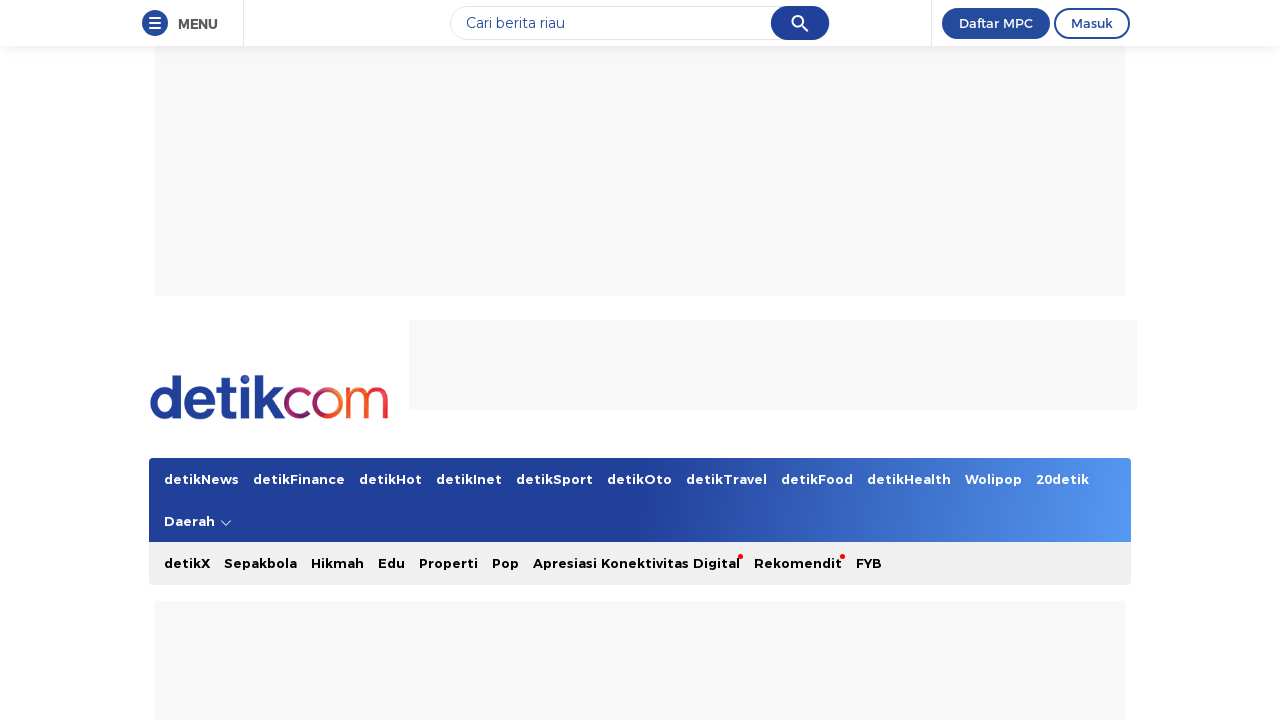

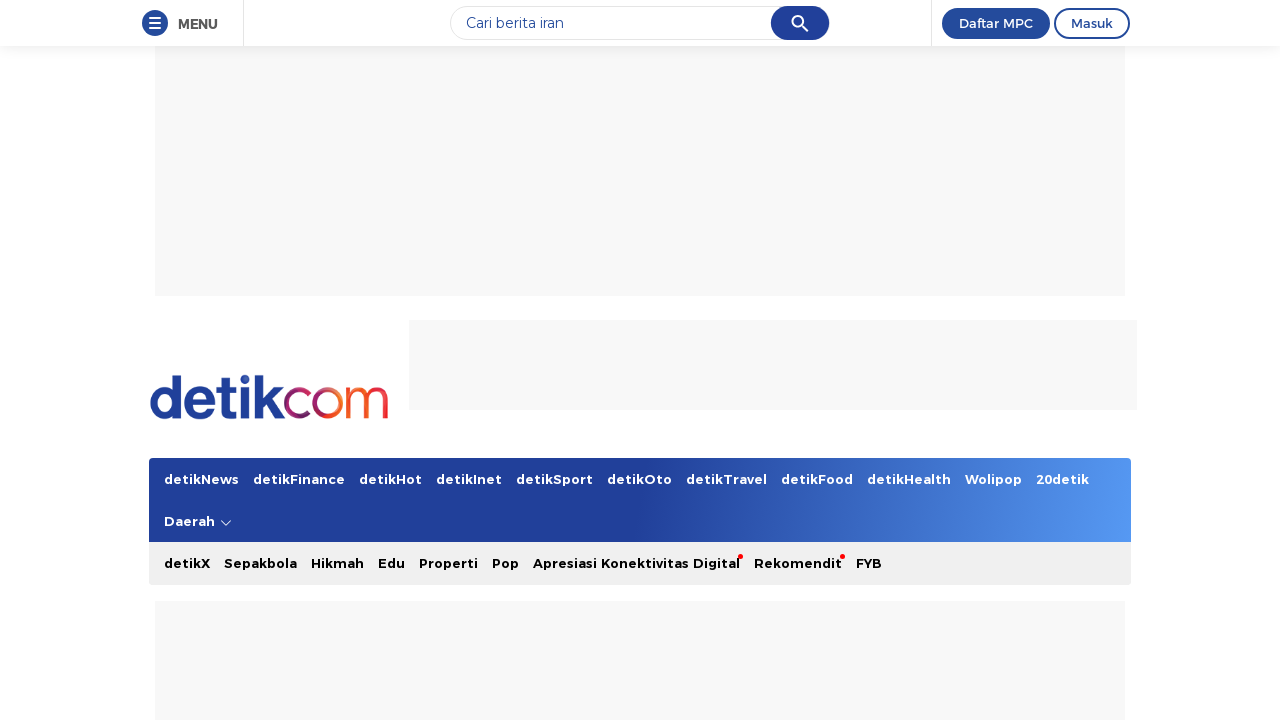